Tests JavaScript prompt dialog functionality by clicking to trigger a prompt alert, entering a name into the prompt, and accepting it.

Starting URL: https://demo.automationtesting.in/Alerts.html

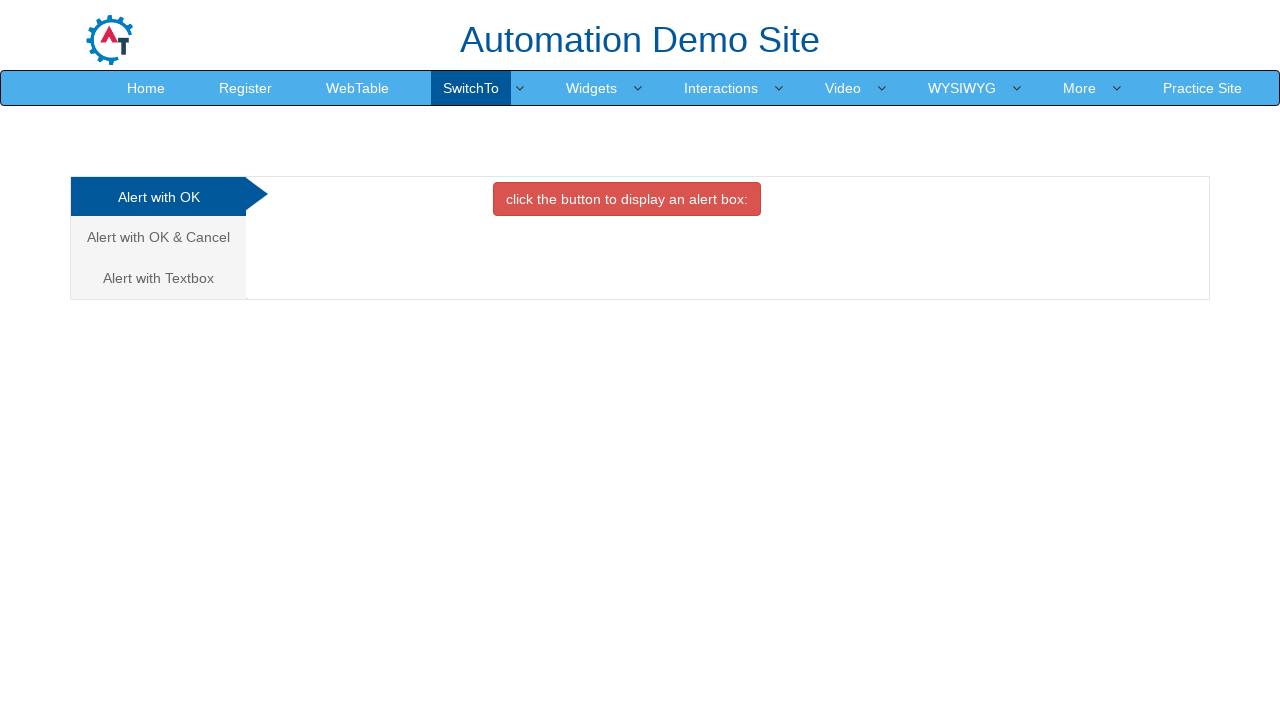

Clicked the third tab to access Alert with Text Box / Prompt at (158, 278) on (//a[@data-toggle='tab'])[3]
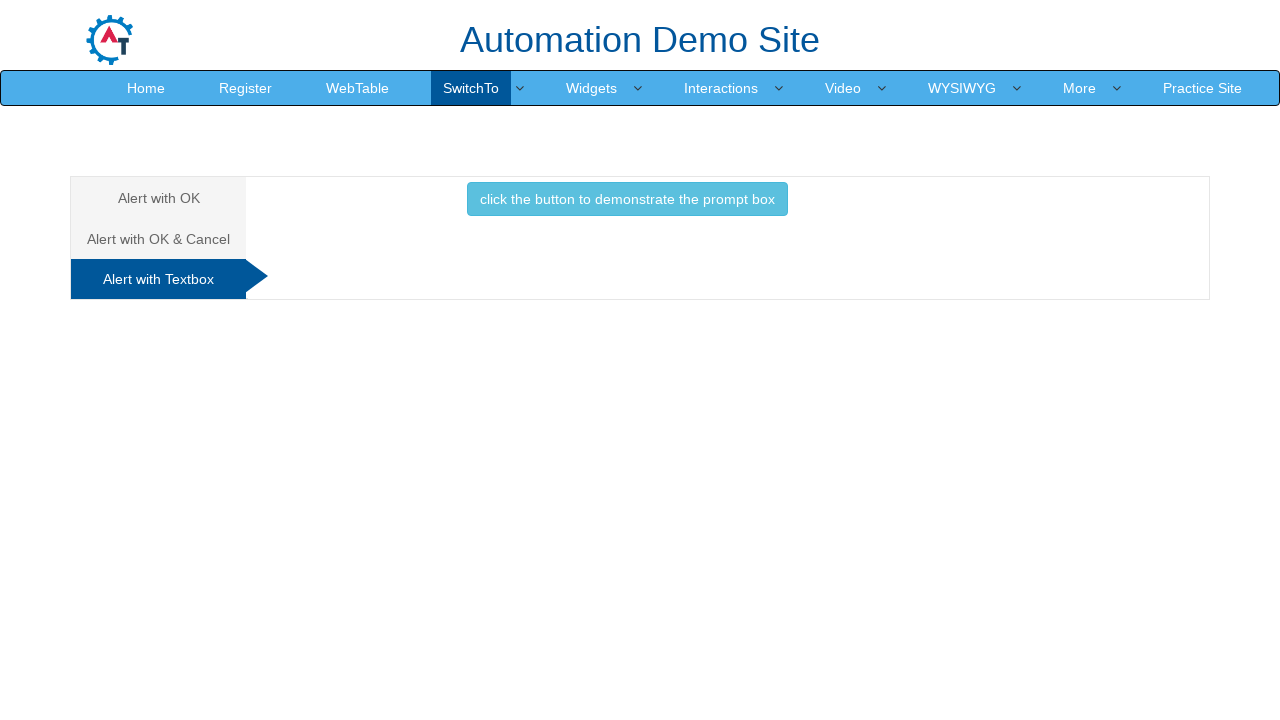

Clicked the button to trigger the prompt alert at (627, 199) on button.btn.btn-info
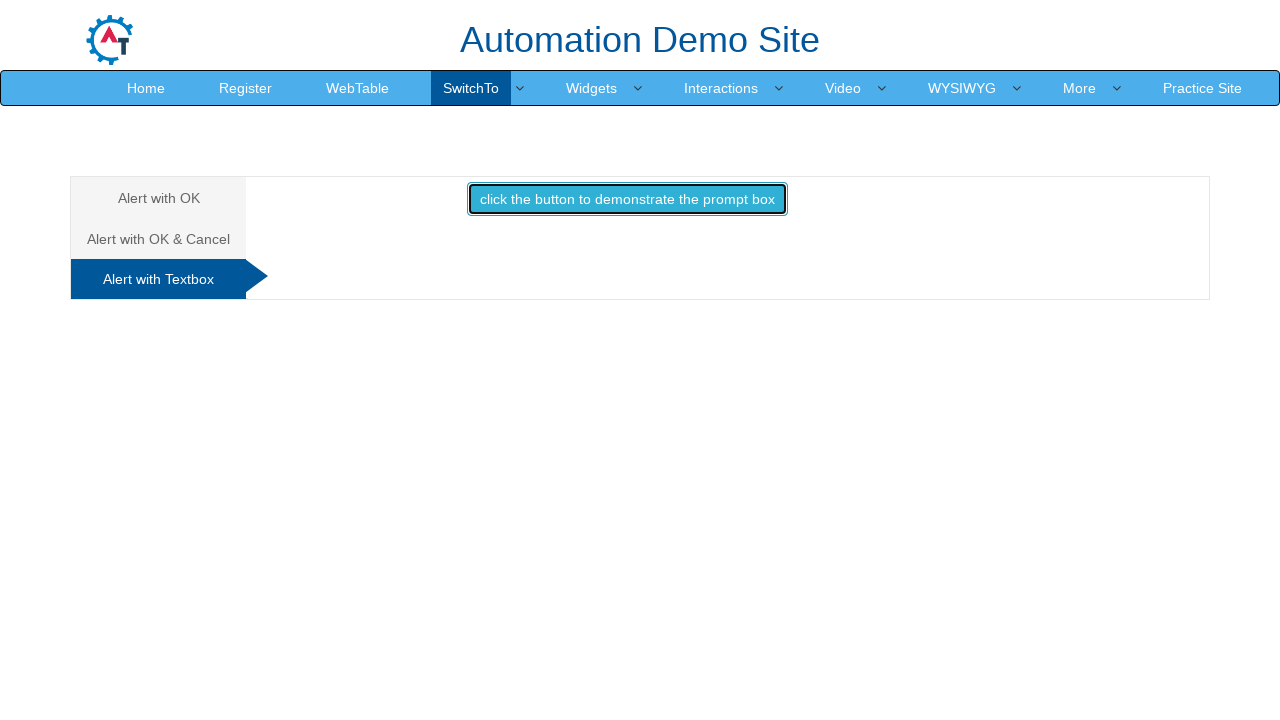

Set up dialog handler to accept prompt with text 'anil'
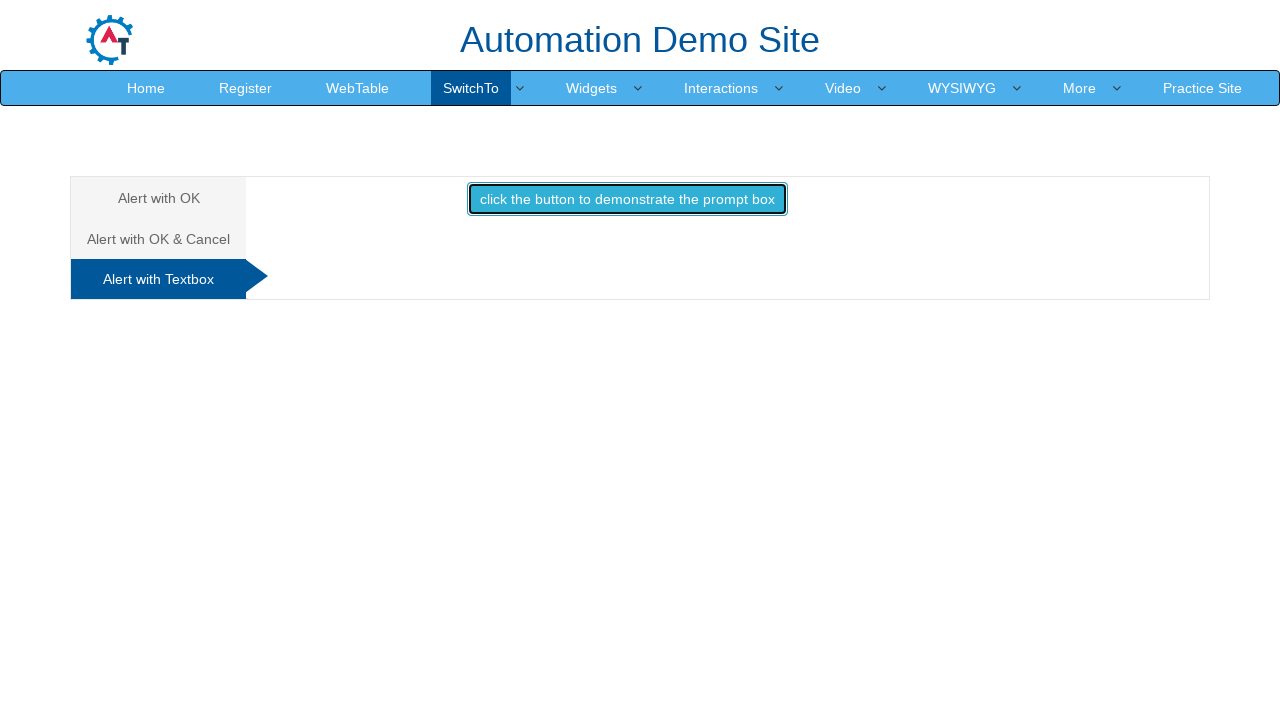

Clicked the button again to trigger the prompt dialog at (627, 199) on button.btn.btn-info
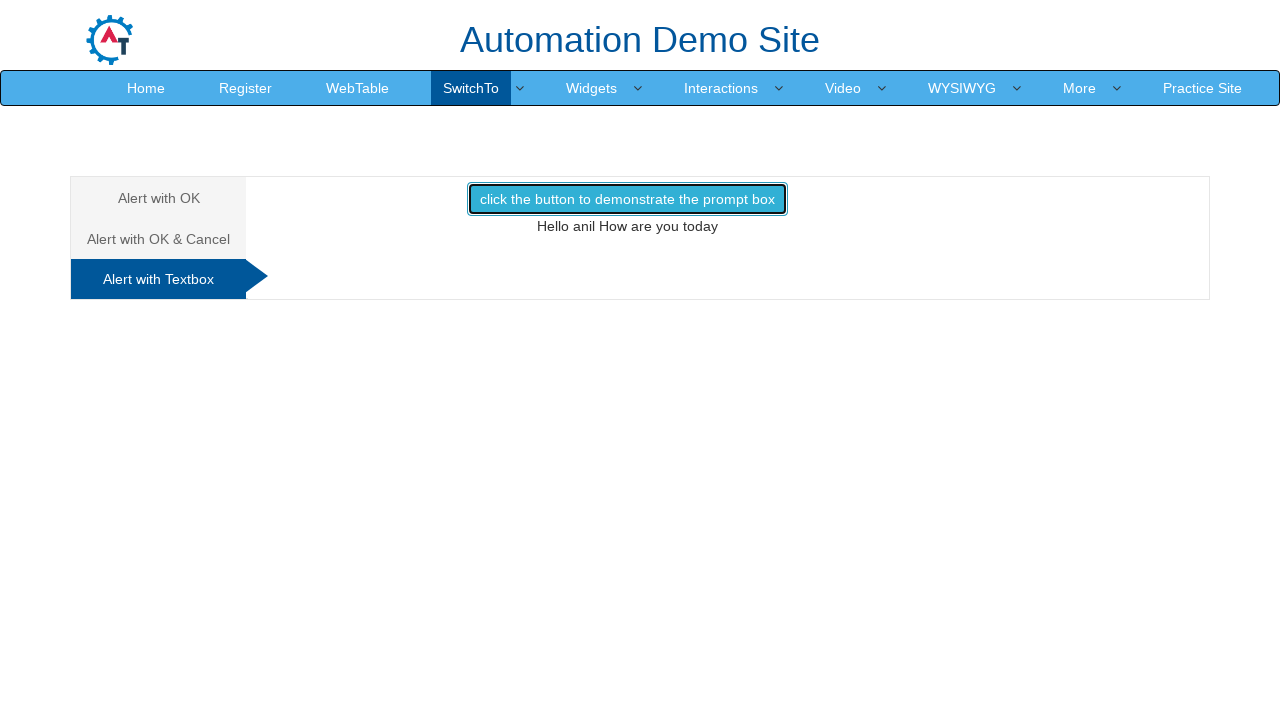

Waited for dialog handling to complete
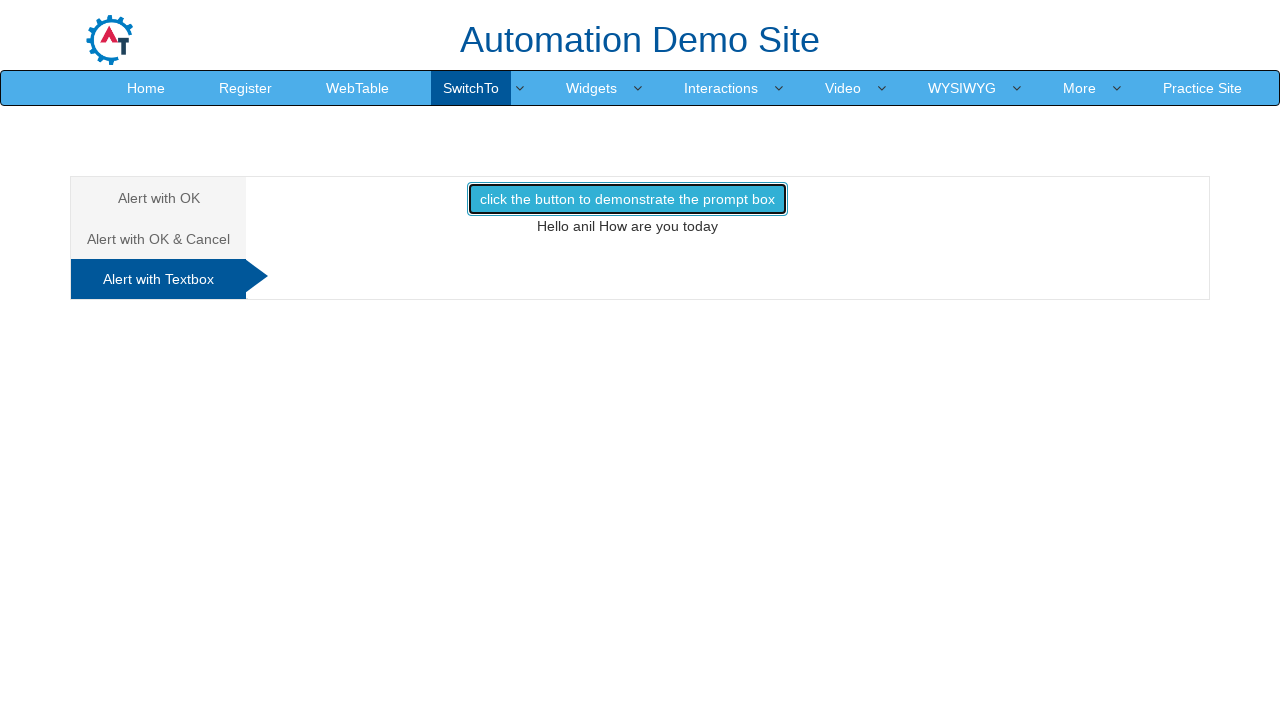

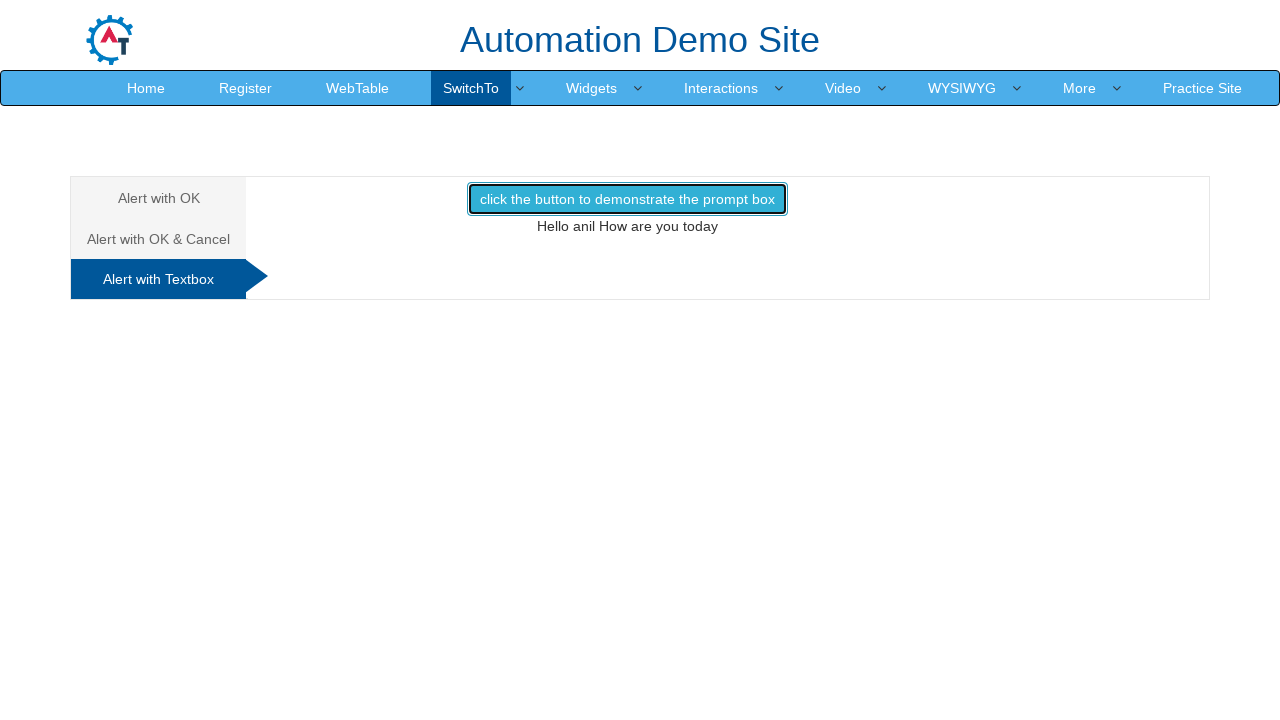